Tests multiple window handling by clicking a link that opens a new window, switching between windows, and verifying content in each window

Starting URL: https://the-internet.herokuapp.com/

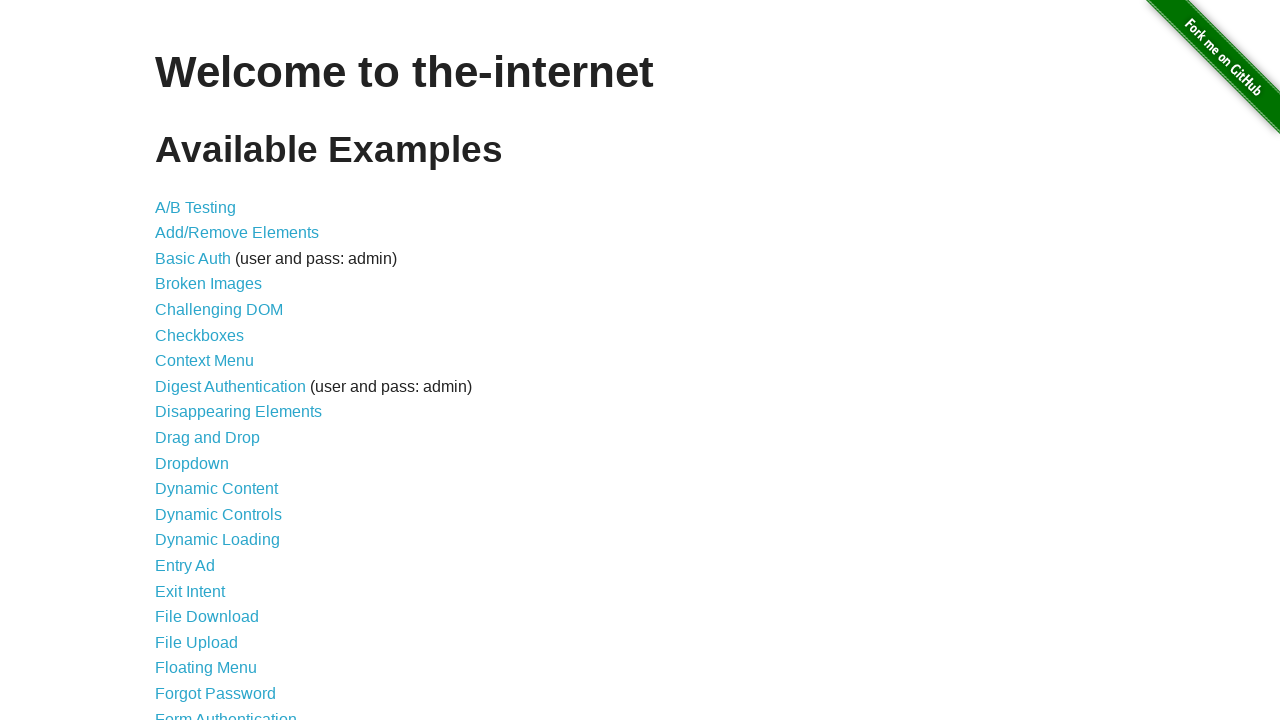

Clicked on Multiple Windows link at (218, 369) on xpath=//a[text()='Multiple Windows']
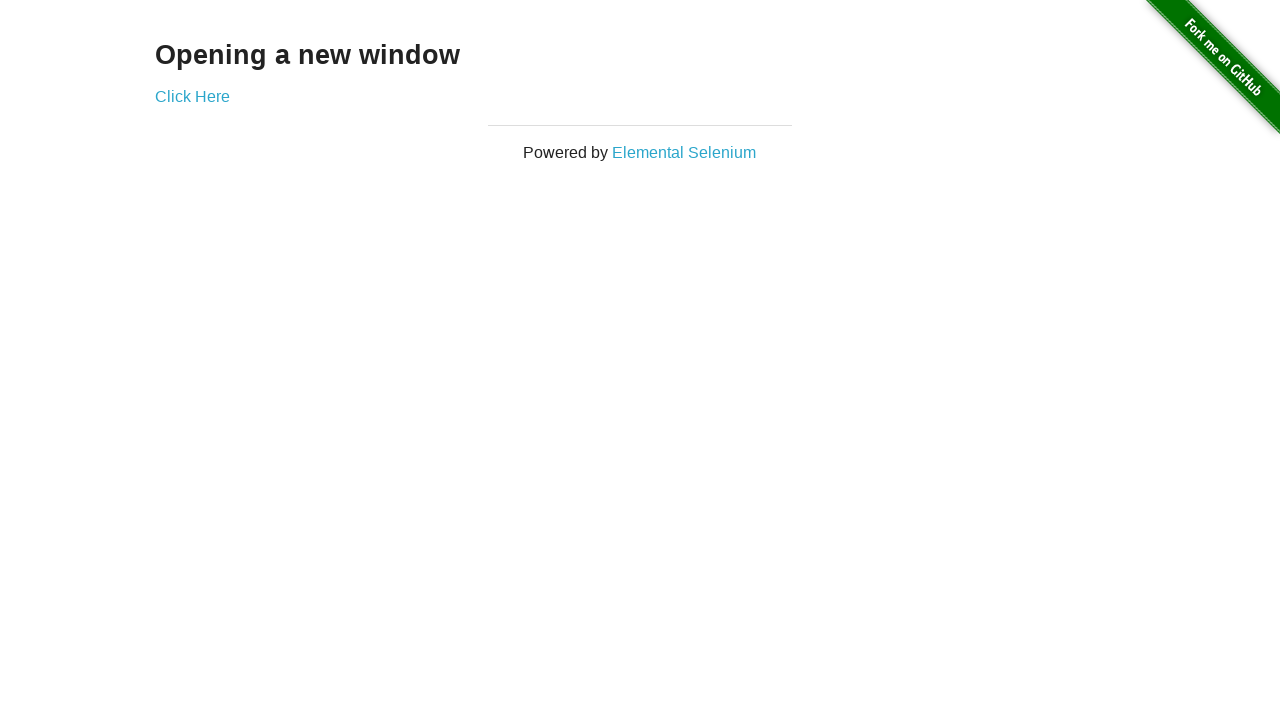

Clicked link to open new window at (192, 96) on xpath=//*[@id='content']/div/a
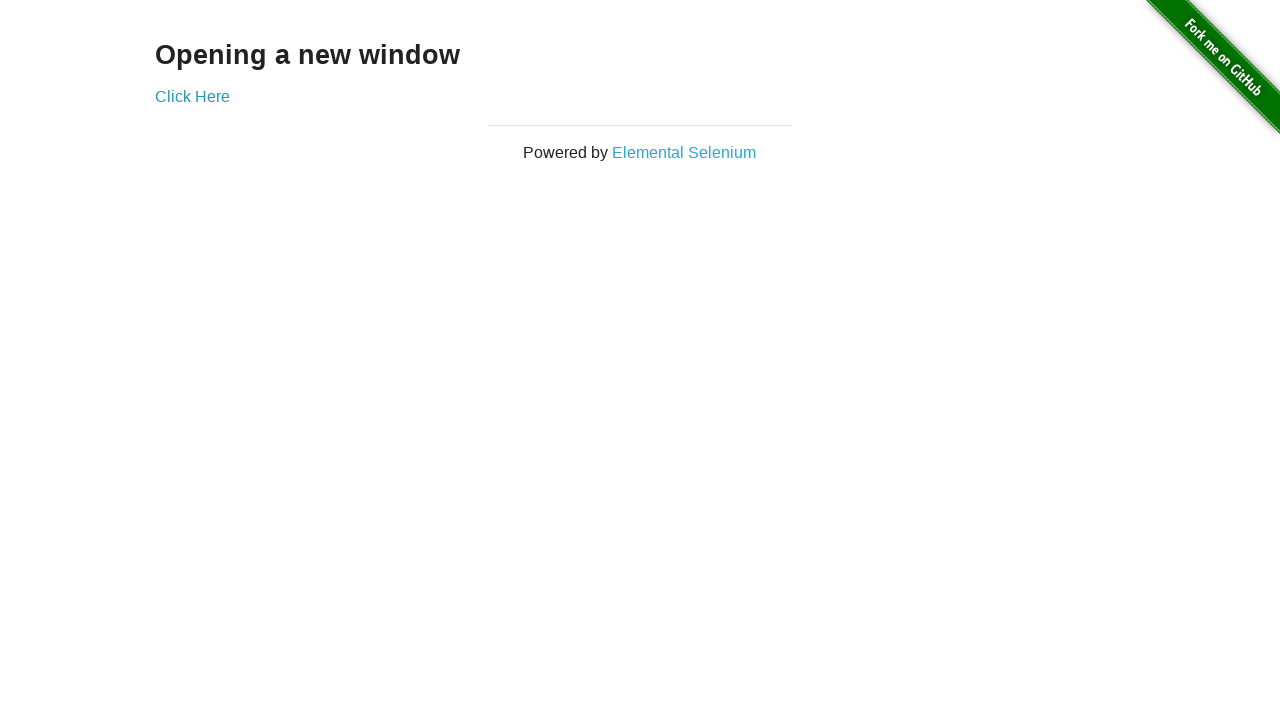

New window loaded successfully
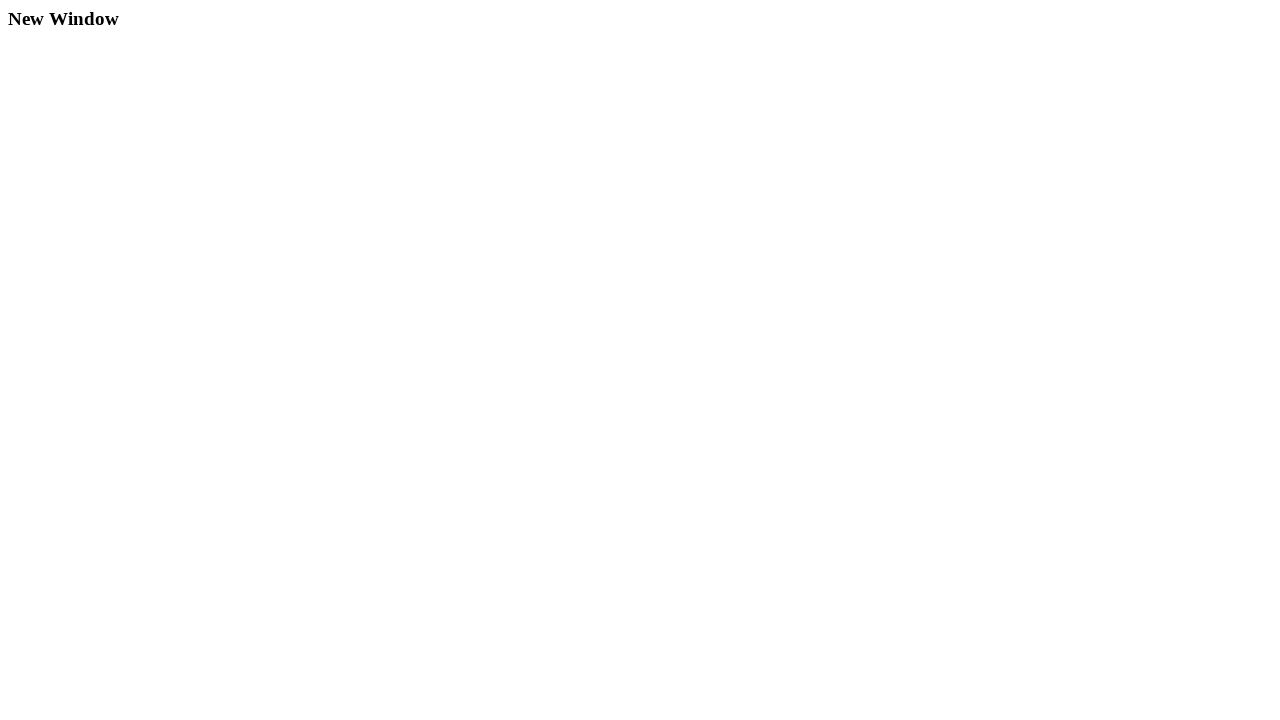

Verified content selector in new window
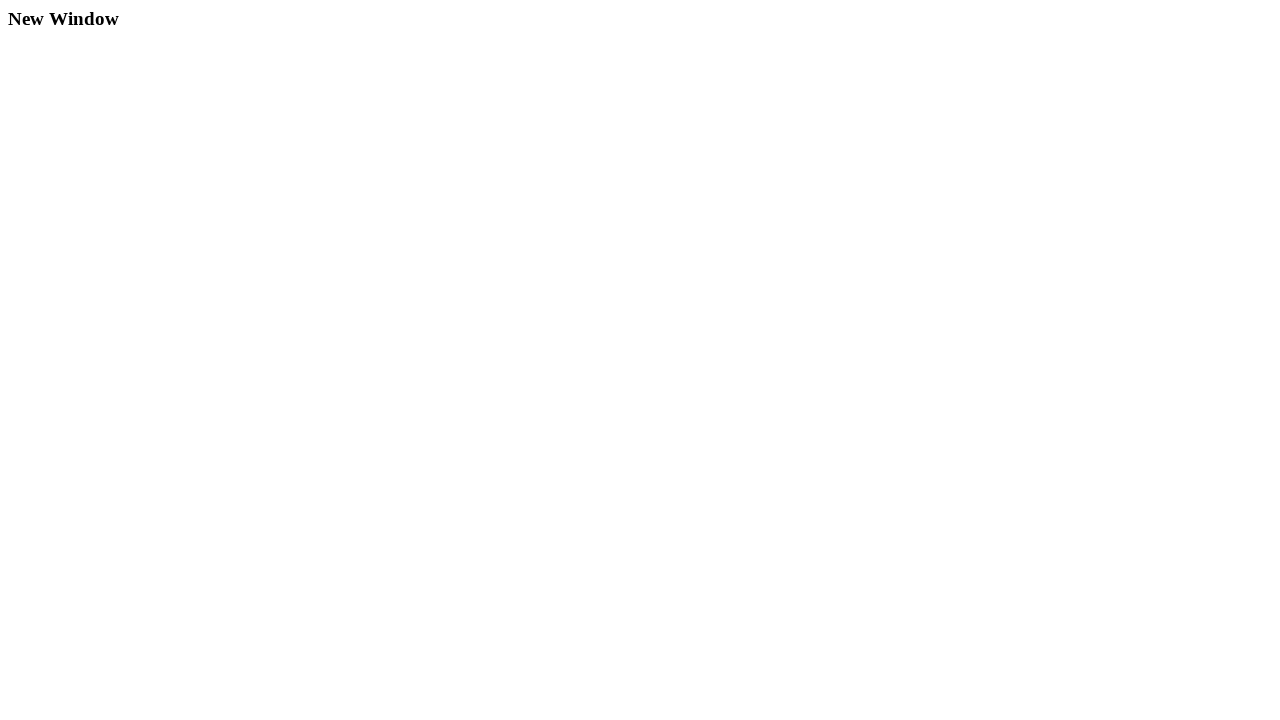

Switched back to original window and verified content
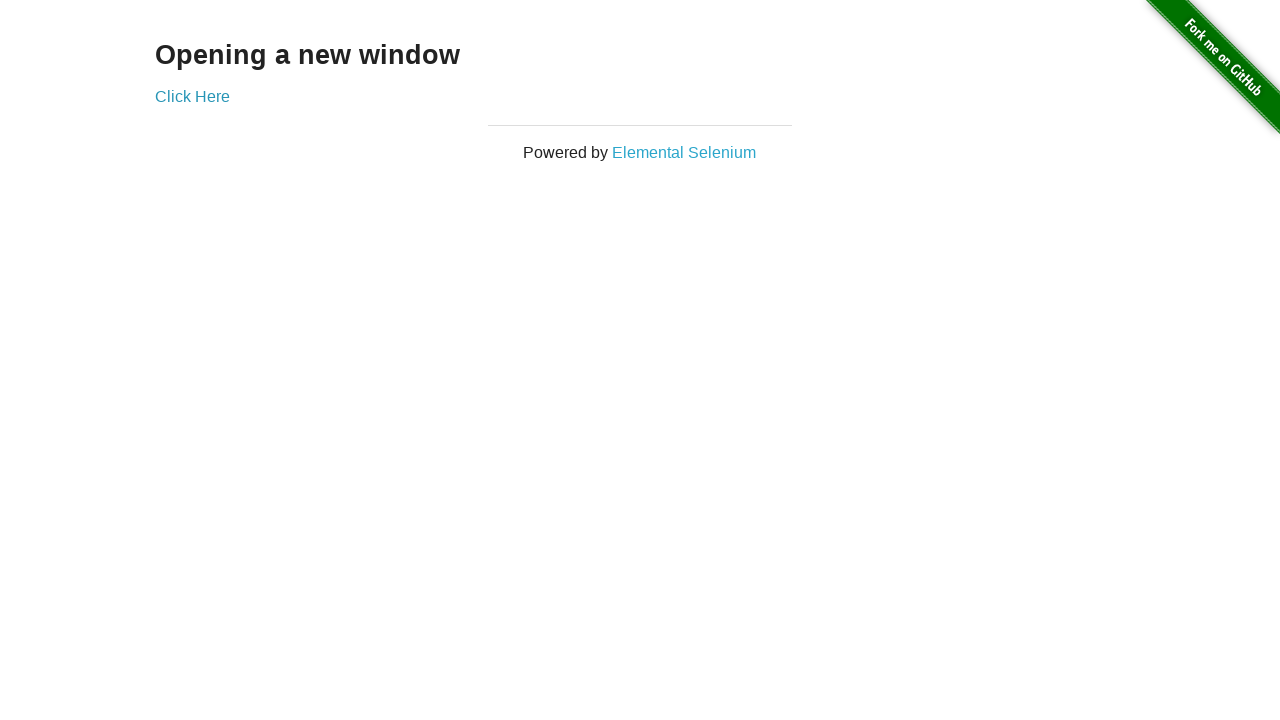

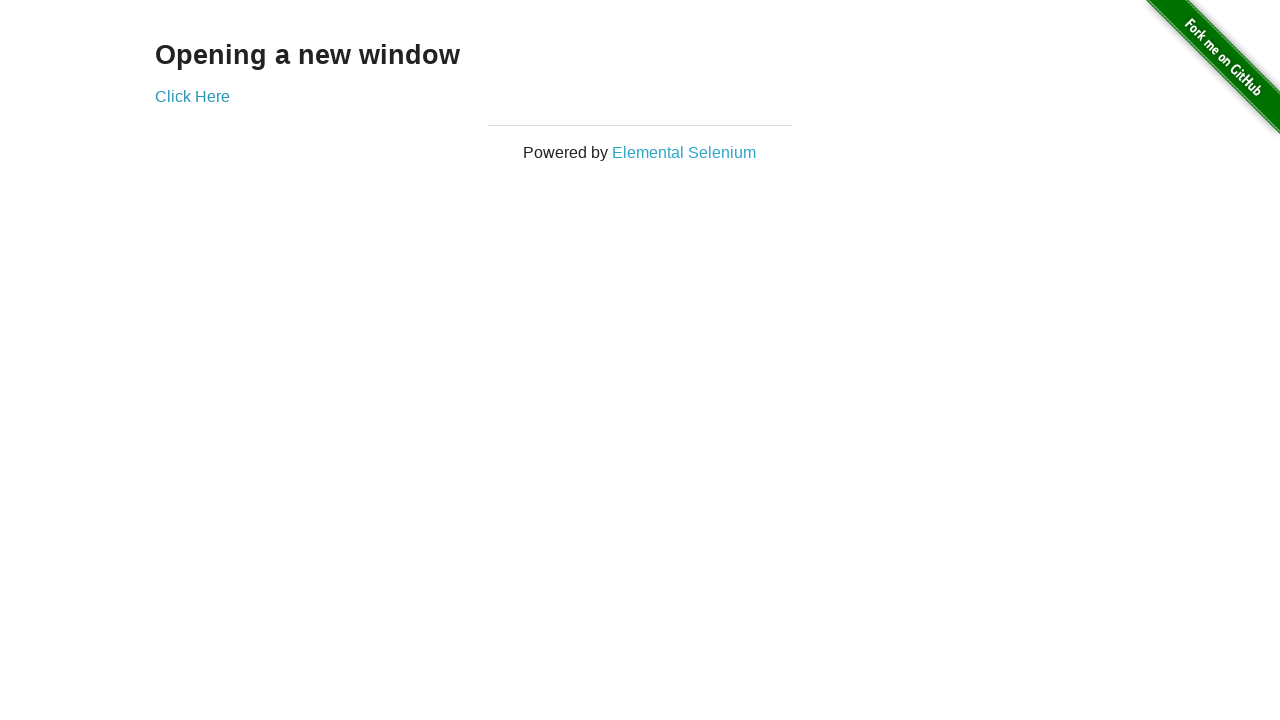